Tests that the Clear completed button displays the correct text

Starting URL: https://demo.playwright.dev/todomvc

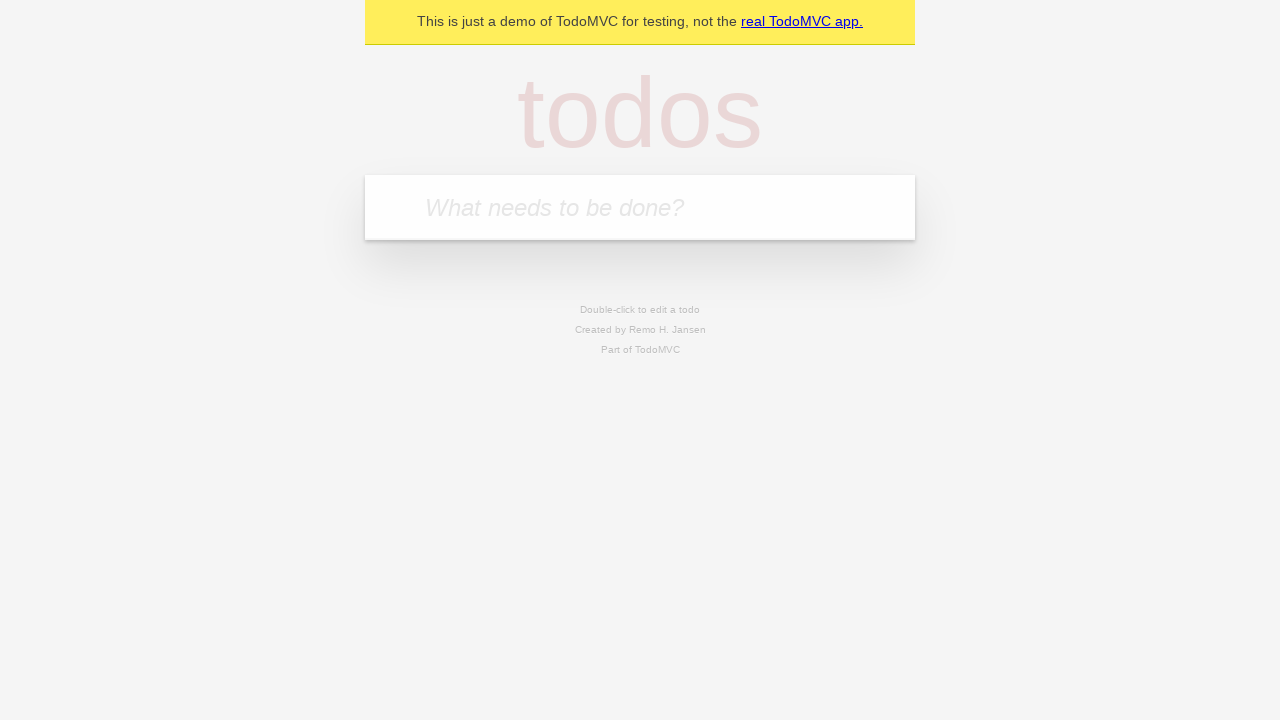

Filled todo input with 'buy some cheese' on internal:attr=[placeholder="What needs to be done?"i]
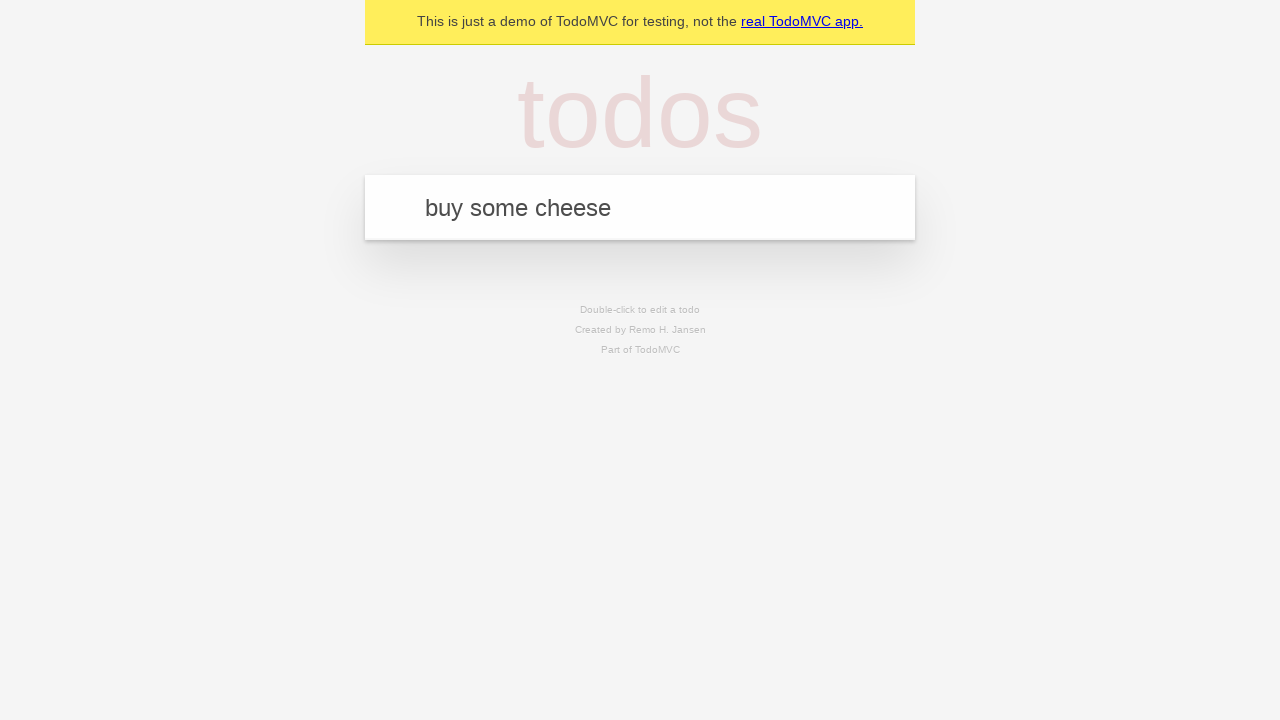

Pressed Enter to add first todo 'buy some cheese' on internal:attr=[placeholder="What needs to be done?"i]
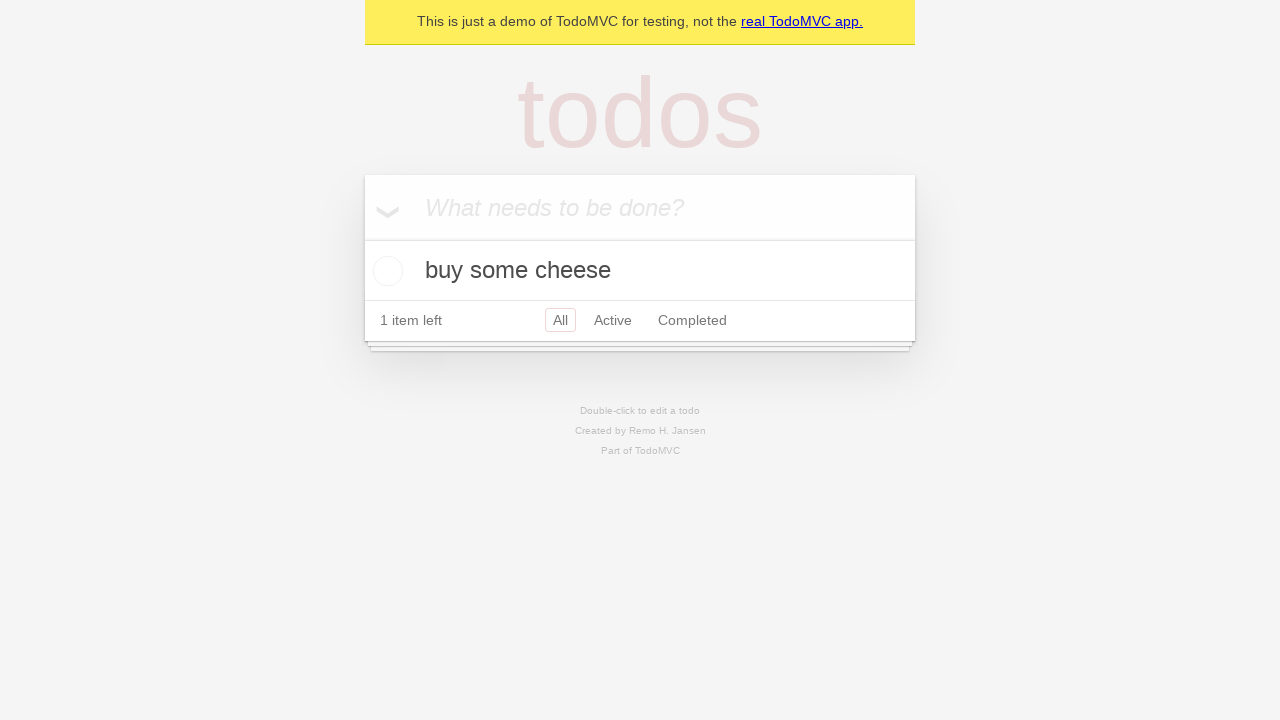

Filled todo input with 'feed the cat' on internal:attr=[placeholder="What needs to be done?"i]
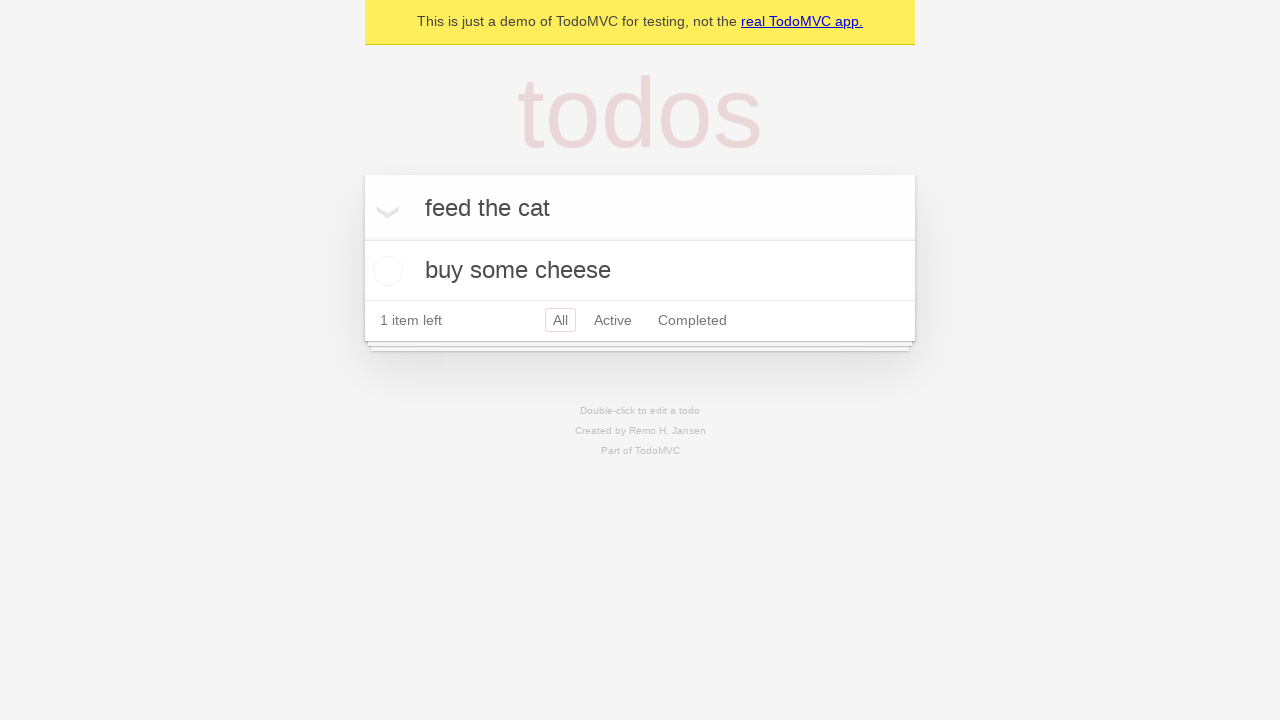

Pressed Enter to add second todo 'feed the cat' on internal:attr=[placeholder="What needs to be done?"i]
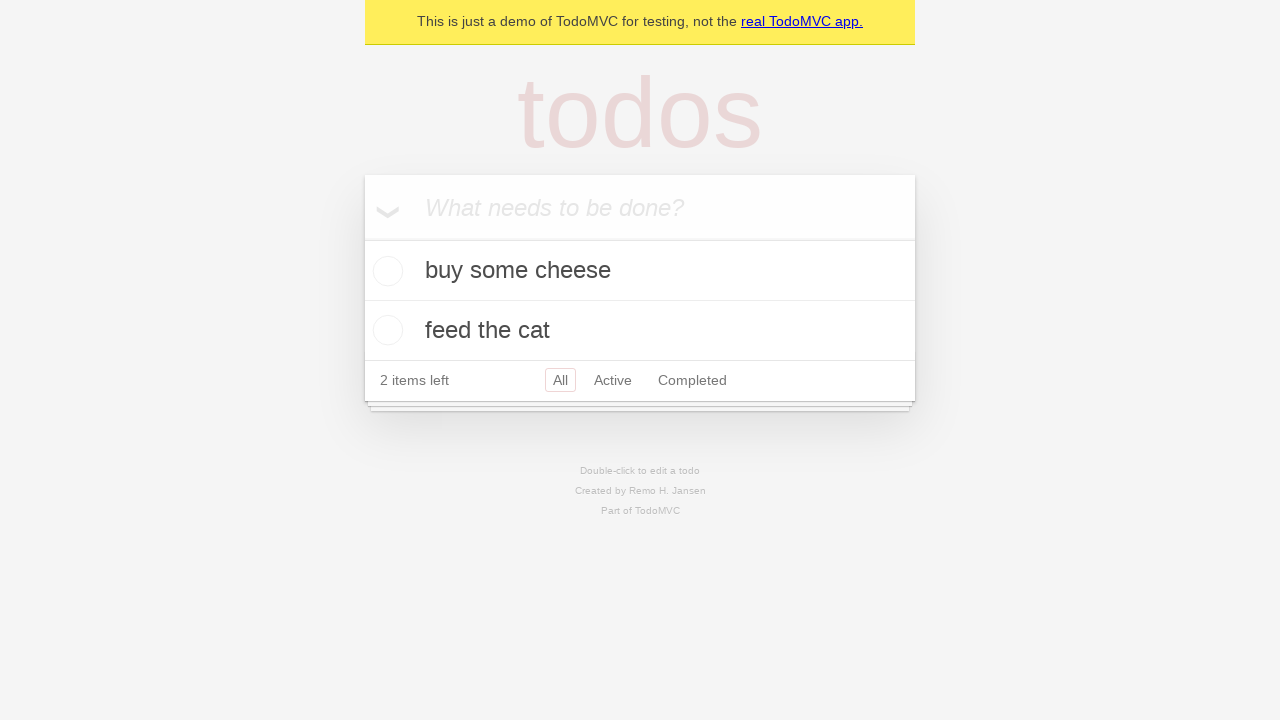

Filled todo input with 'book a doctors appointment' on internal:attr=[placeholder="What needs to be done?"i]
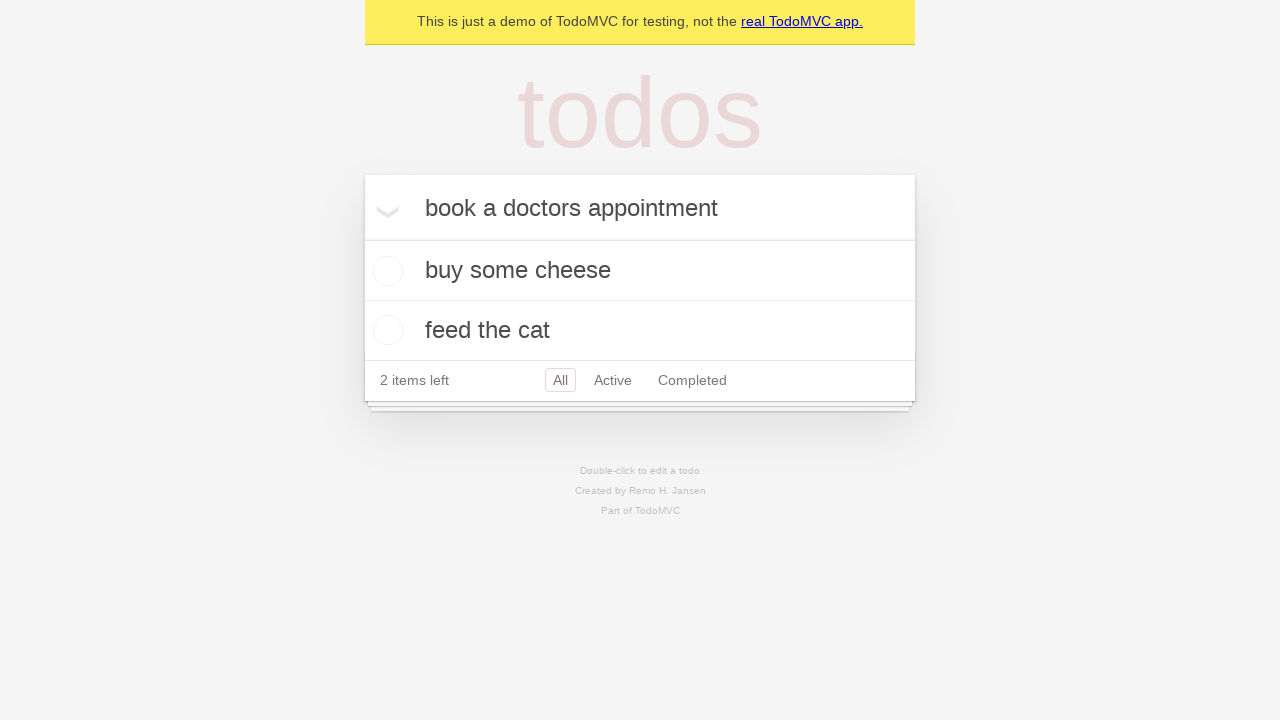

Pressed Enter to add third todo 'book a doctors appointment' on internal:attr=[placeholder="What needs to be done?"i]
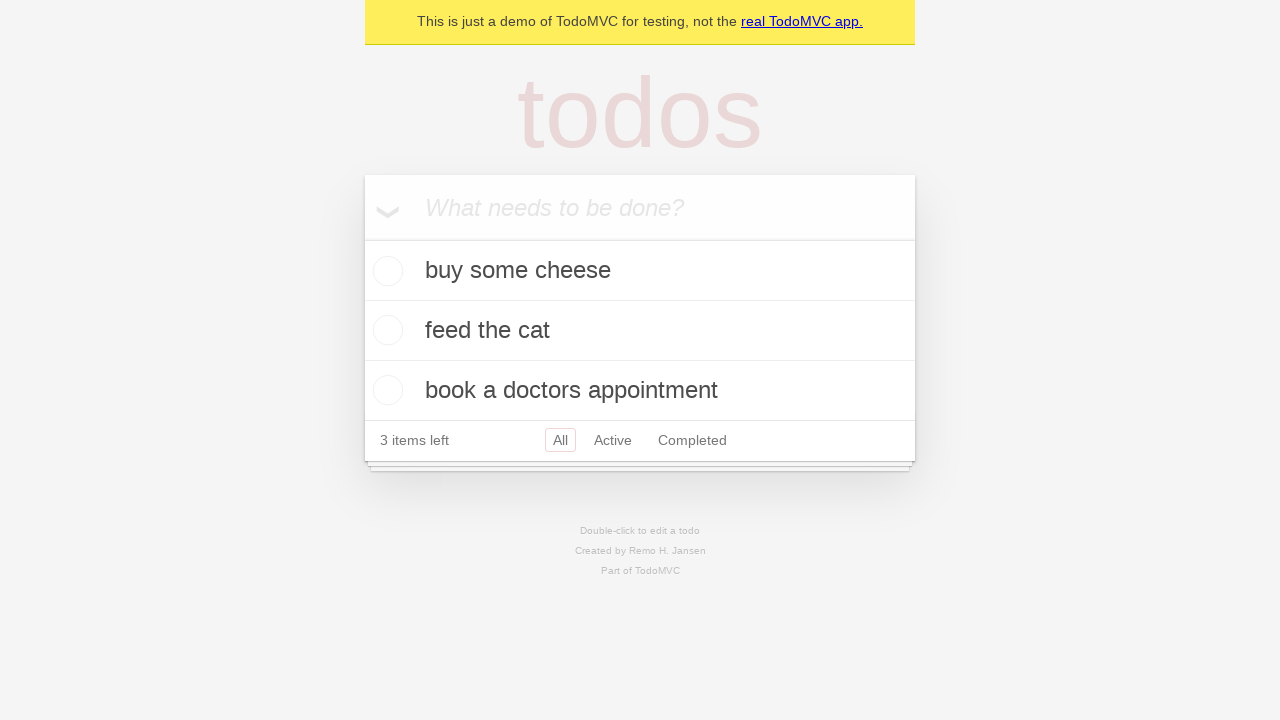

Checked the first todo item at (385, 271) on .todo-list li .toggle >> nth=0
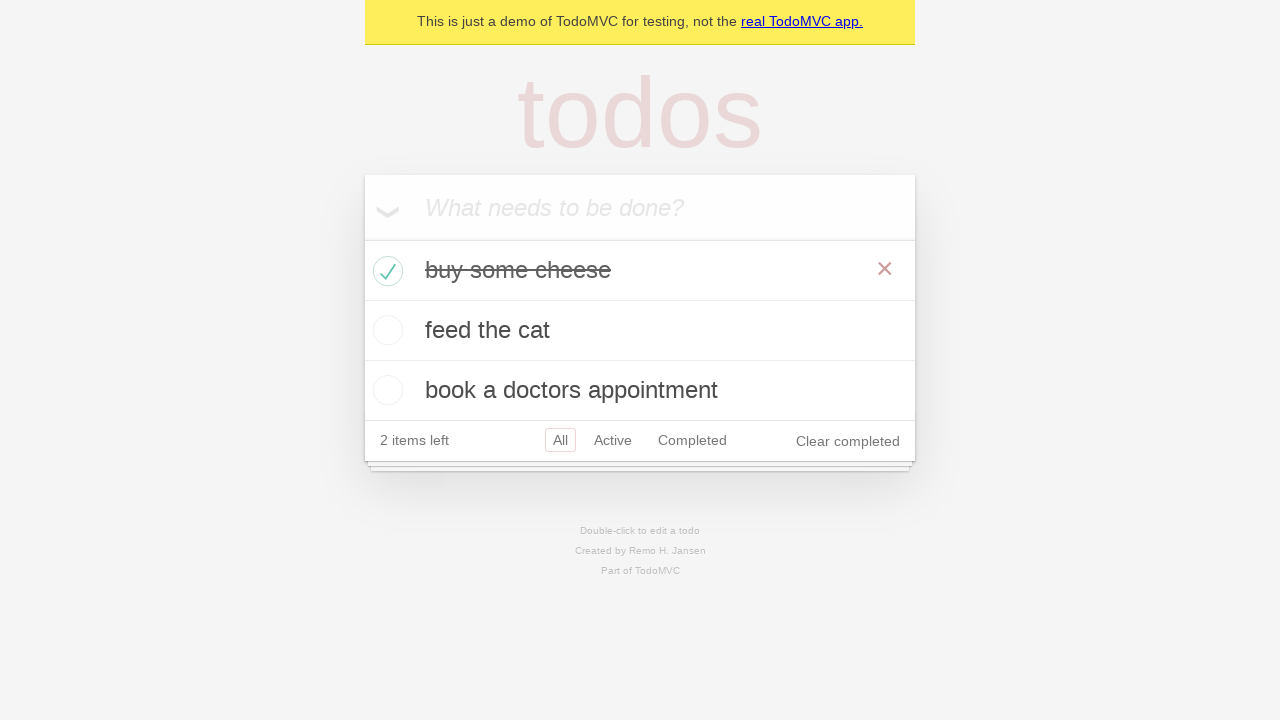

Clear completed button appeared and is visible
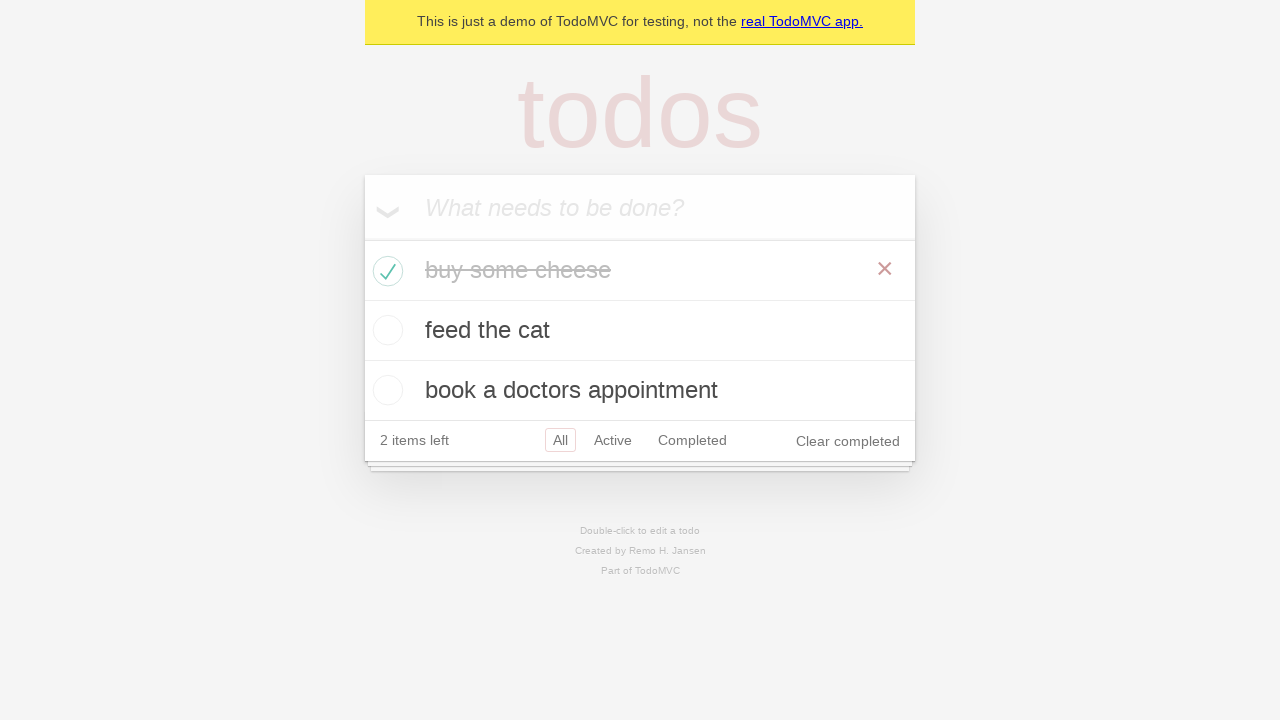

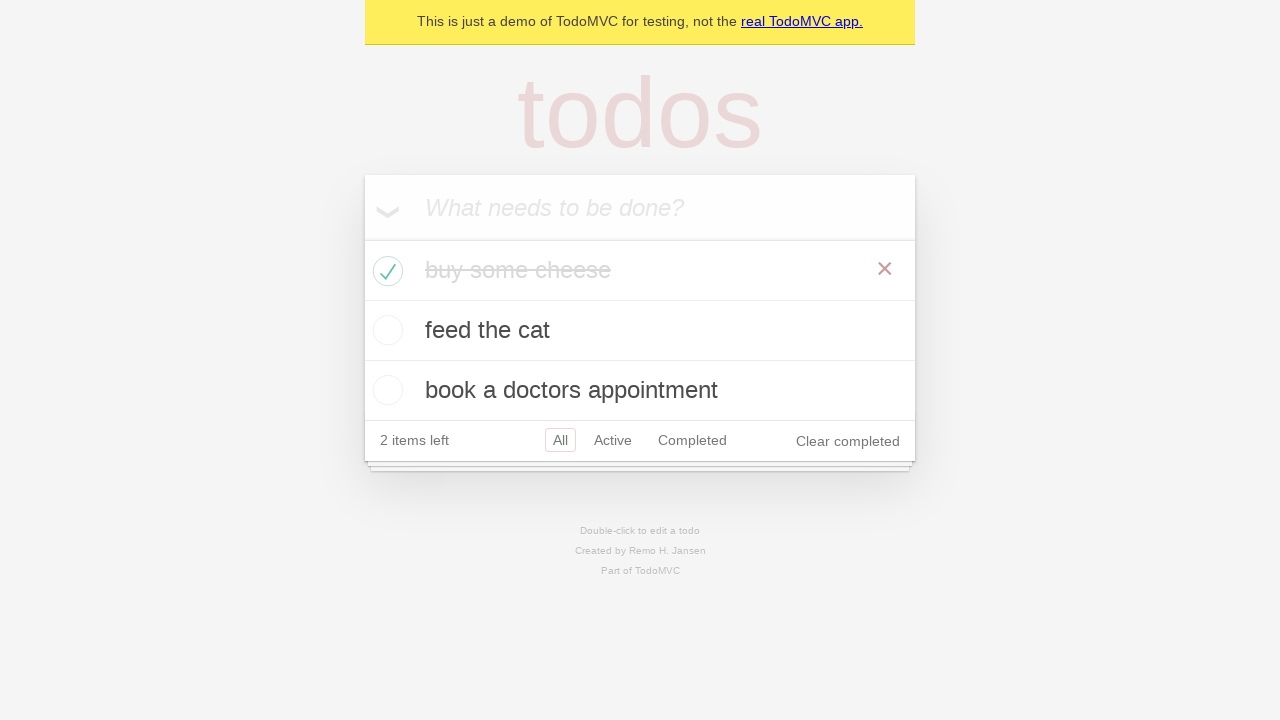